Tests navigation to the weekly top posts page, clicks on the first post, and verifies that the post title matches the link text from the listing

Starting URL: https://dev.to

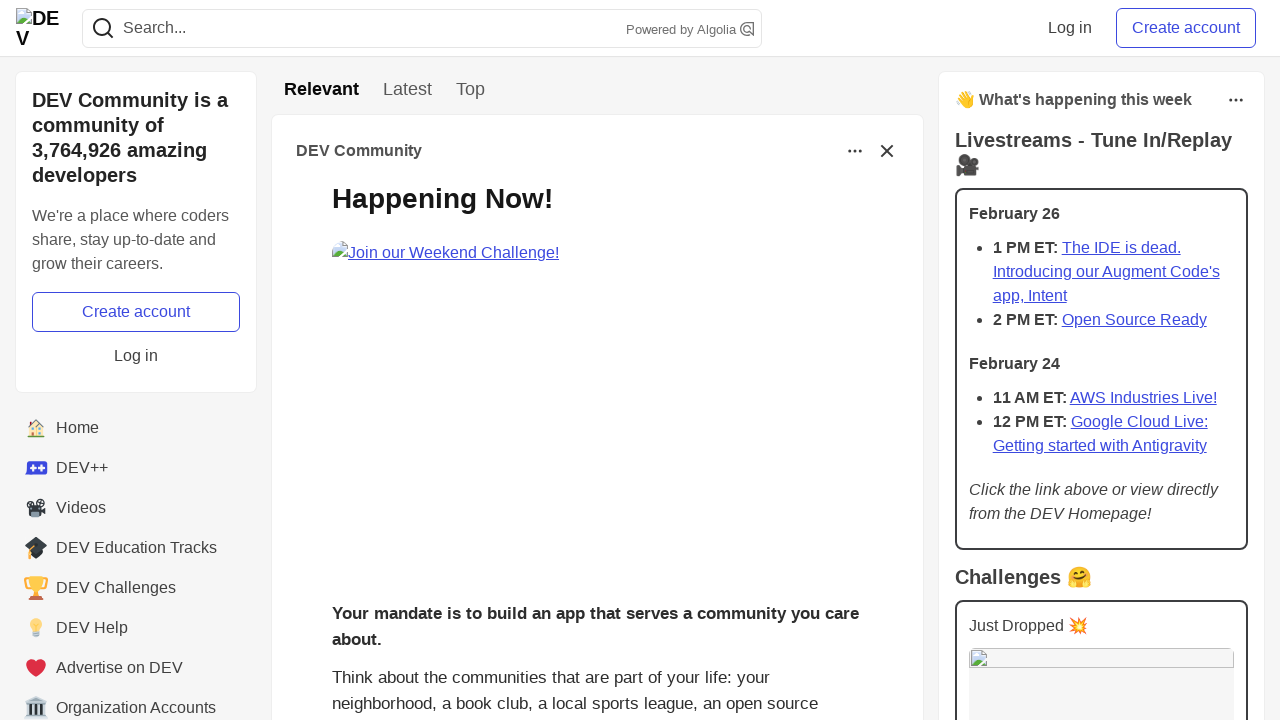

Clicked on 'Week' tab to view top posts at (470, 90) on a[href='/top/week']
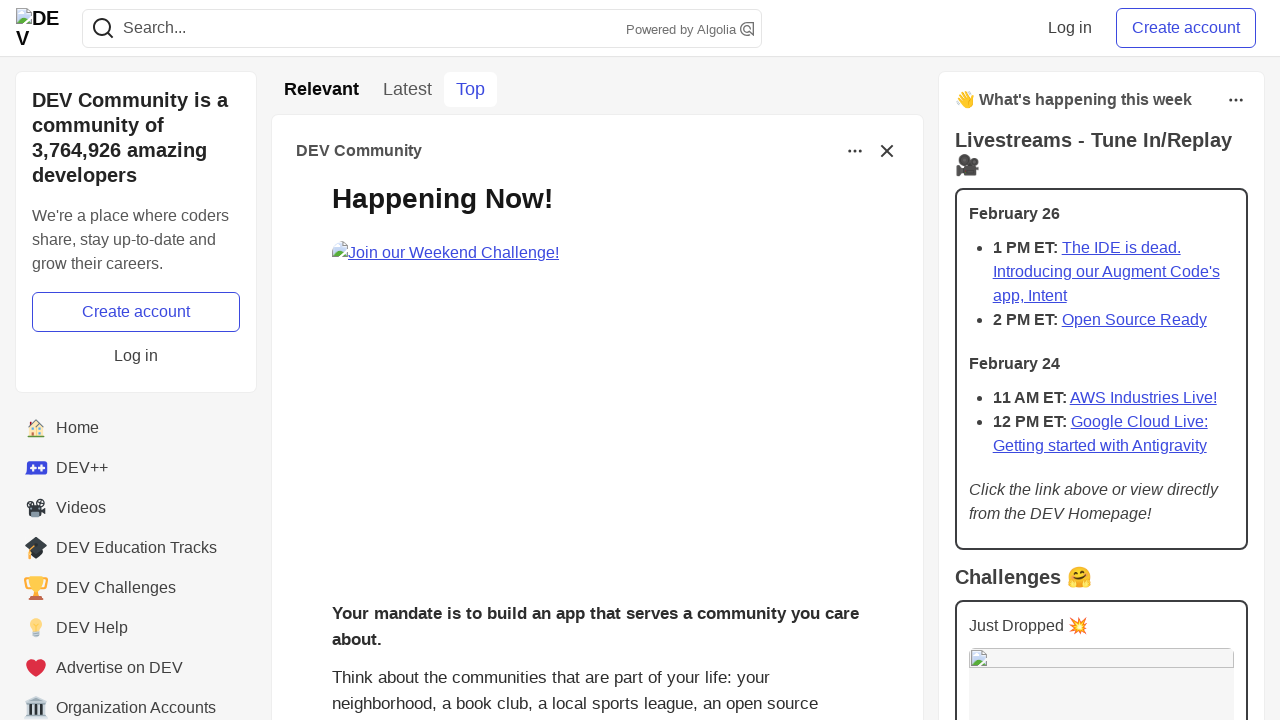

Navigated to weekly top posts page
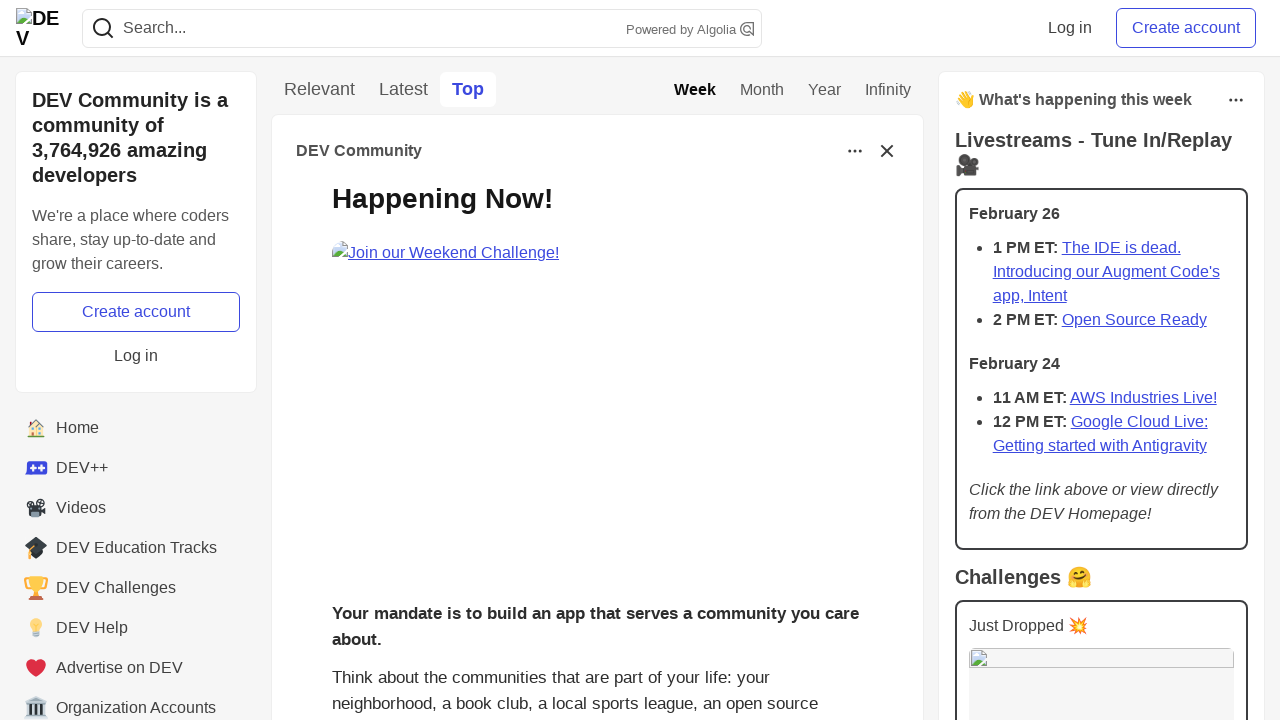

Located first post element
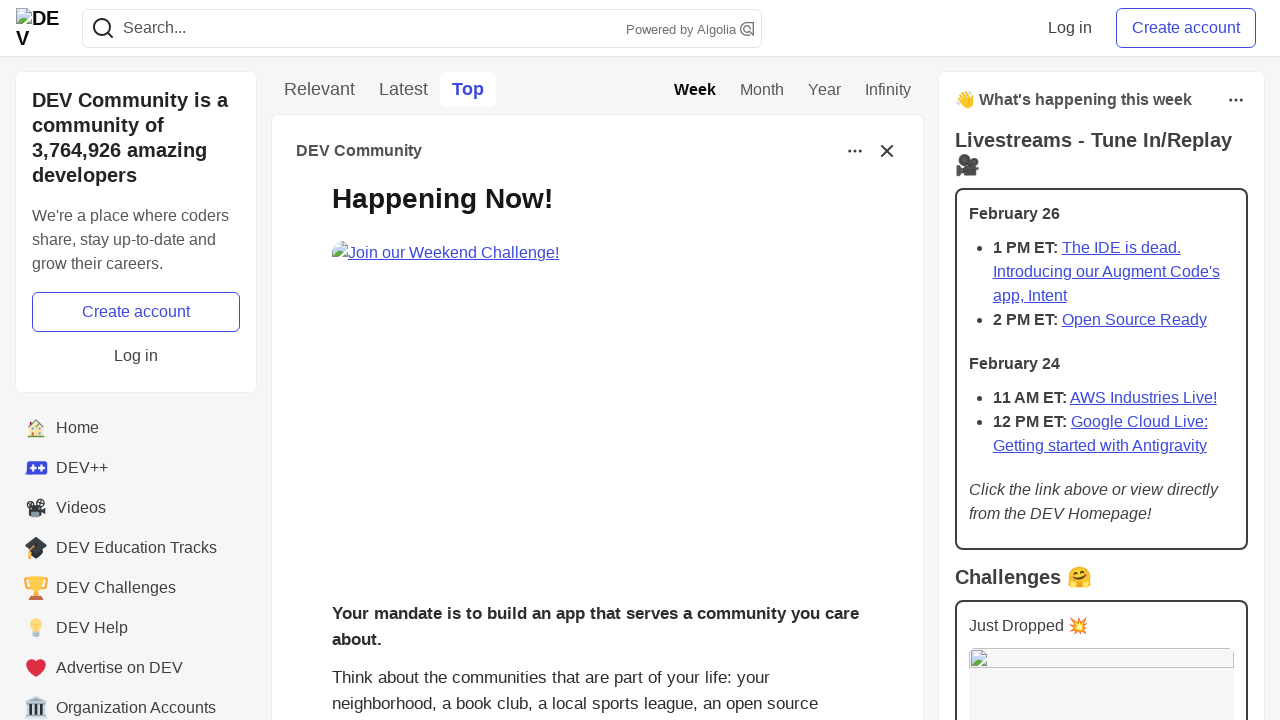

Retrieved first post title: '
          Join the "Built with Google Gemini: Writing Challenge" Presented by Major League Hacking (MLH). Win a Raspberry Pi AI Kit!
        '
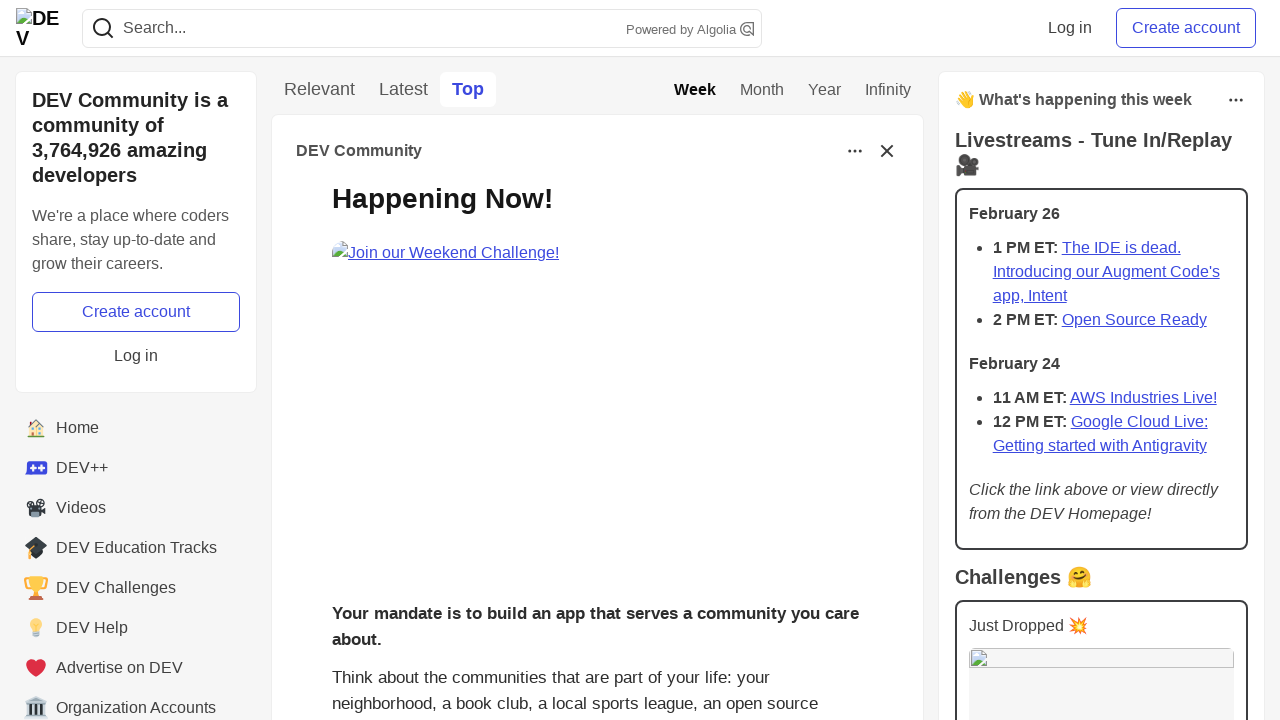

Retrieved first post link: https://dev.to/devteam/join-the-built-with-google-gemini-writing-challenge-presented-by-major-league-hacking-mlh-win-17pk
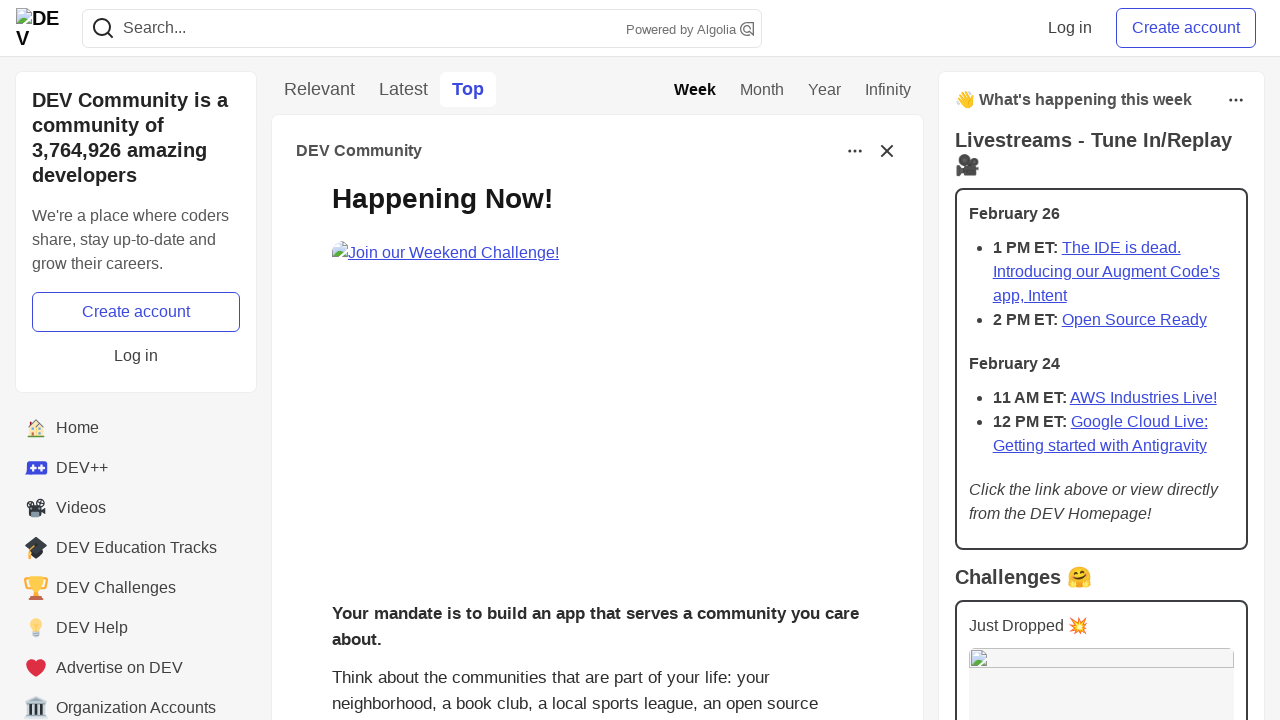

Clicked on the first post at (617, 388) on h2.crayons-story__title > a >> nth=0
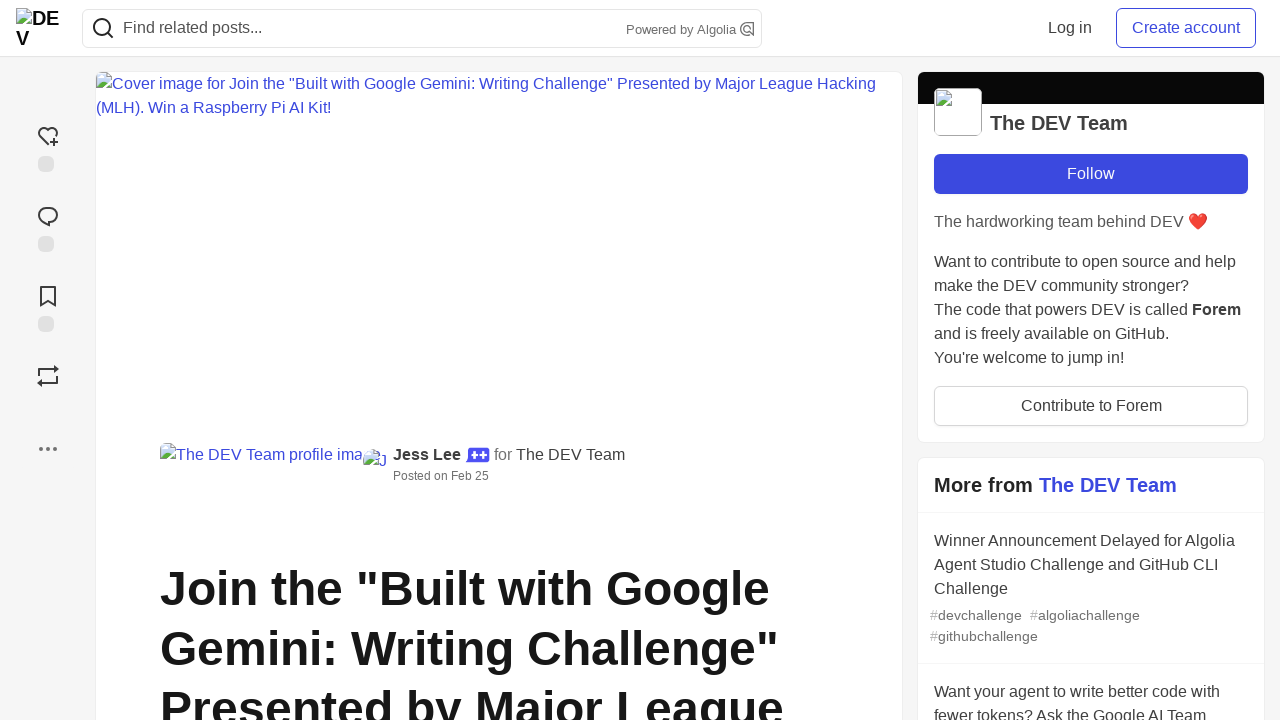

Post page loaded successfully
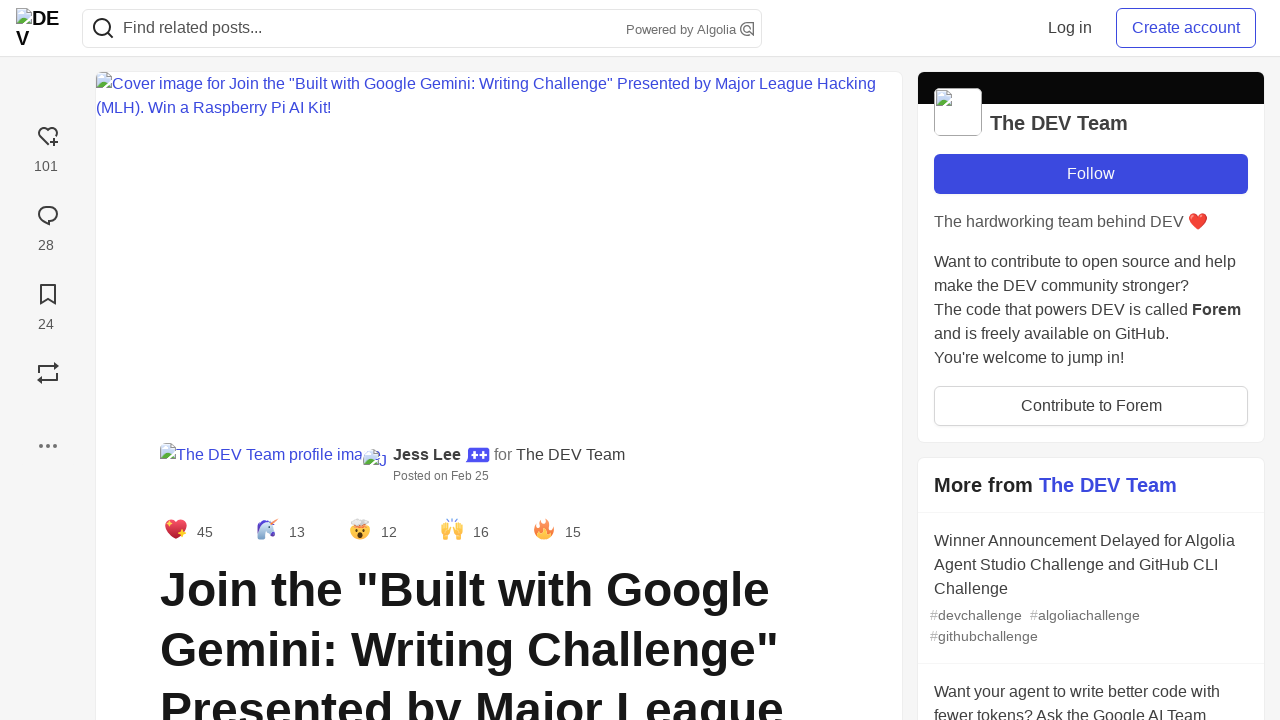

Located post title element on article page
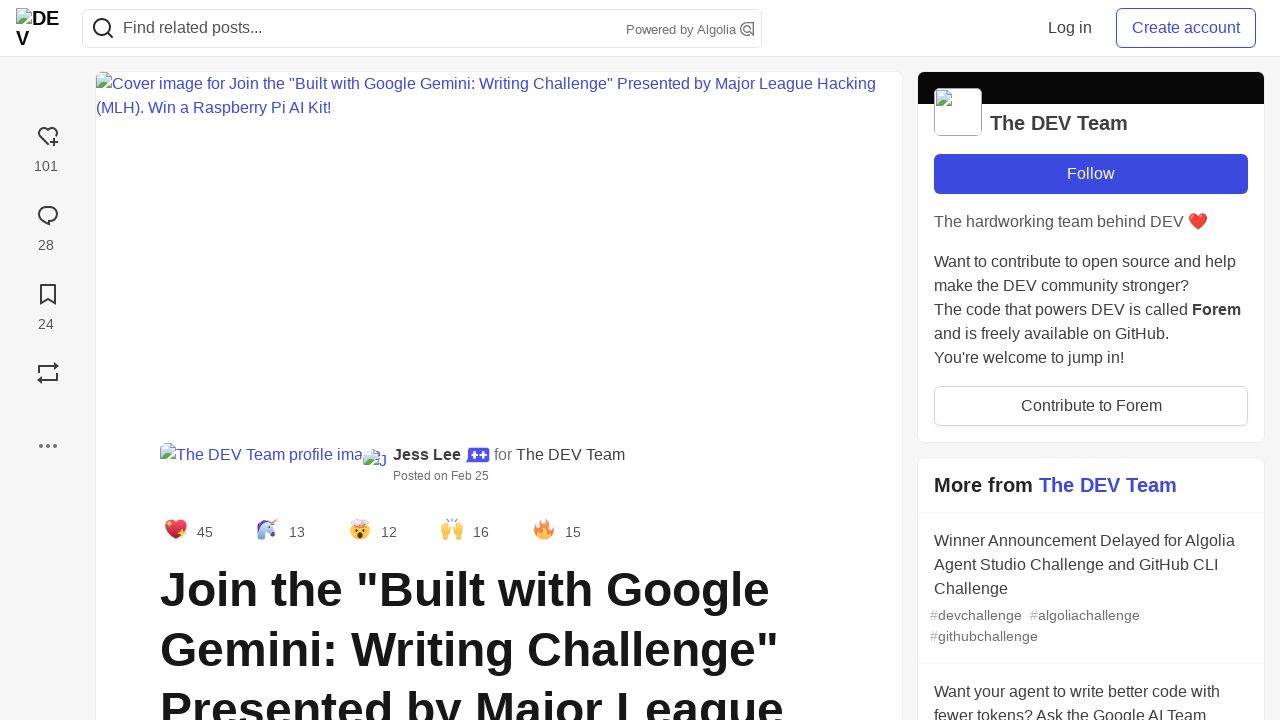

Verified post title element is visible
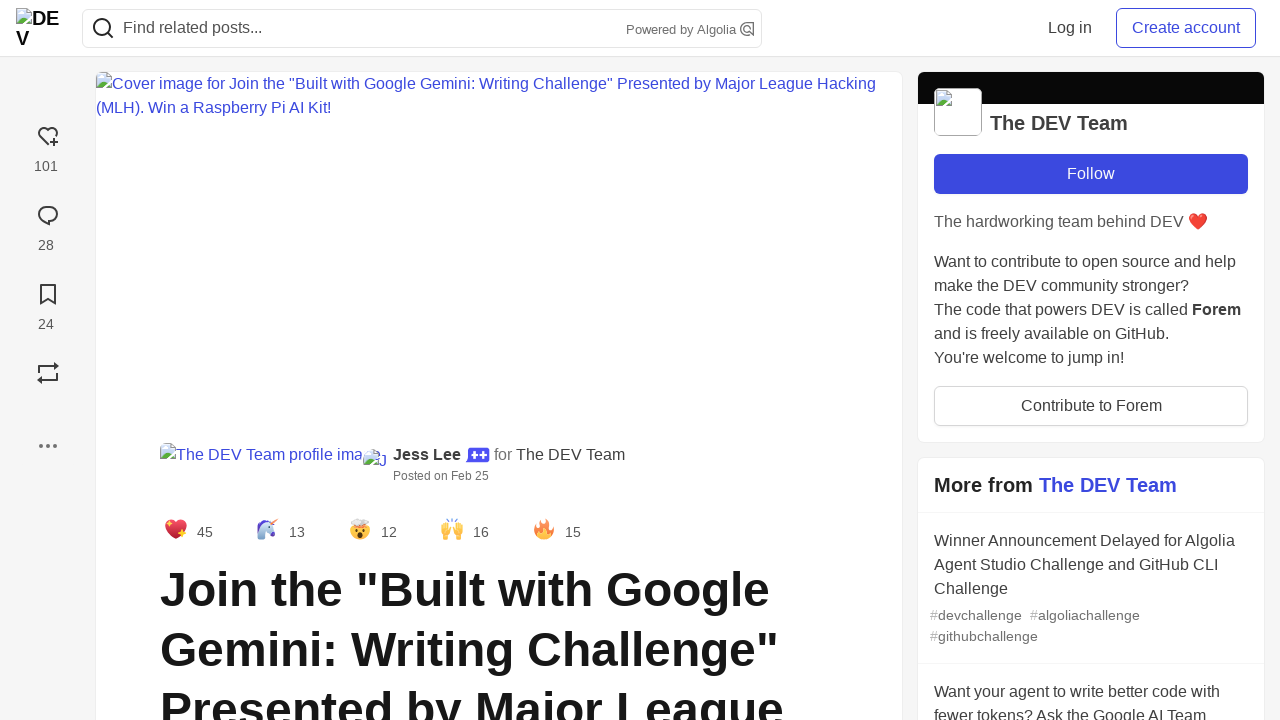

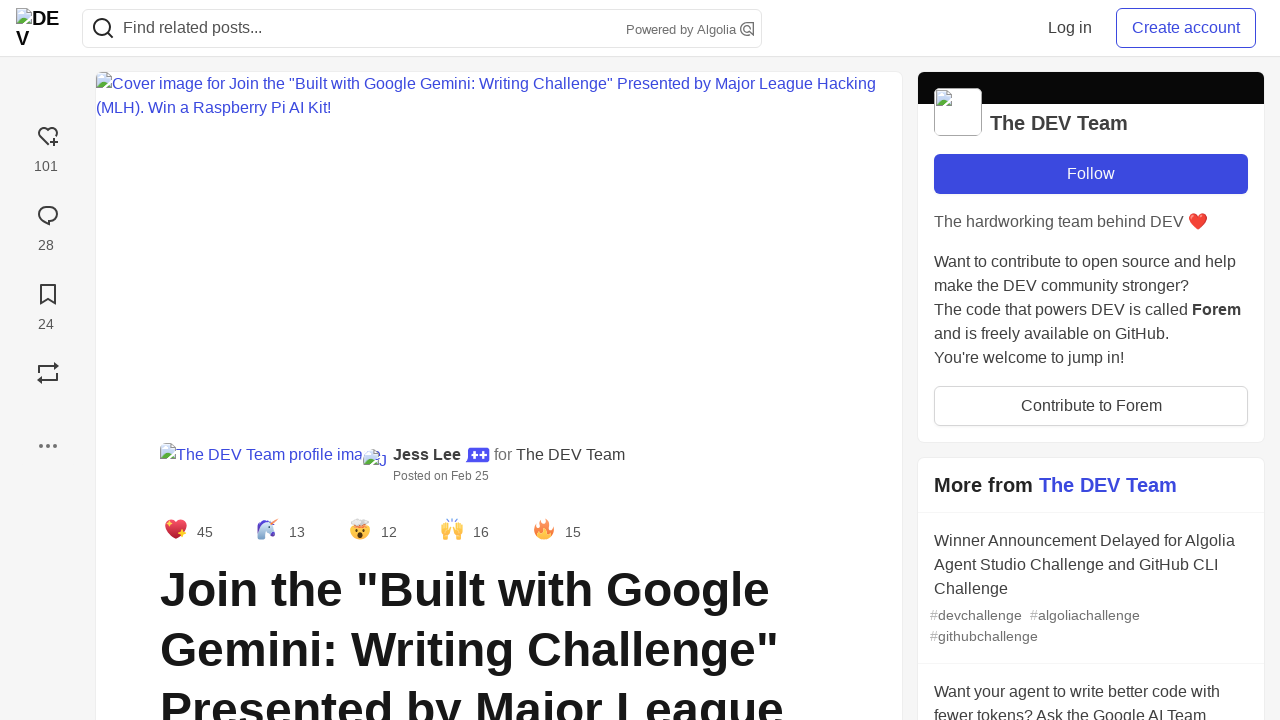